Tests the add/remove elements functionality by navigating to the exercise page, clicking the "Add Element" button multiple times to create elements, then clicking the "Delete" button to remove some of them.

Starting URL: http://the-internet.herokuapp.com

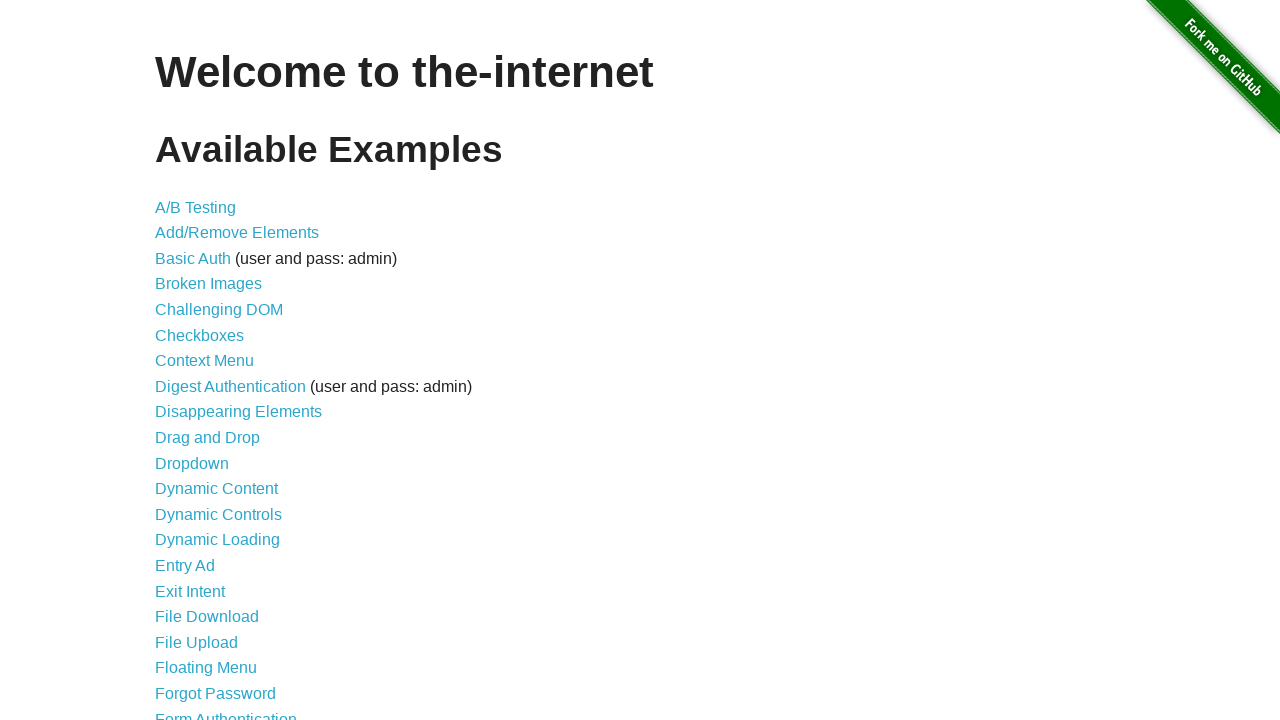

Clicked on the Add/Remove Elements exercise link at (237, 233) on xpath=//*[@id="content"]/ul/li[2]/a
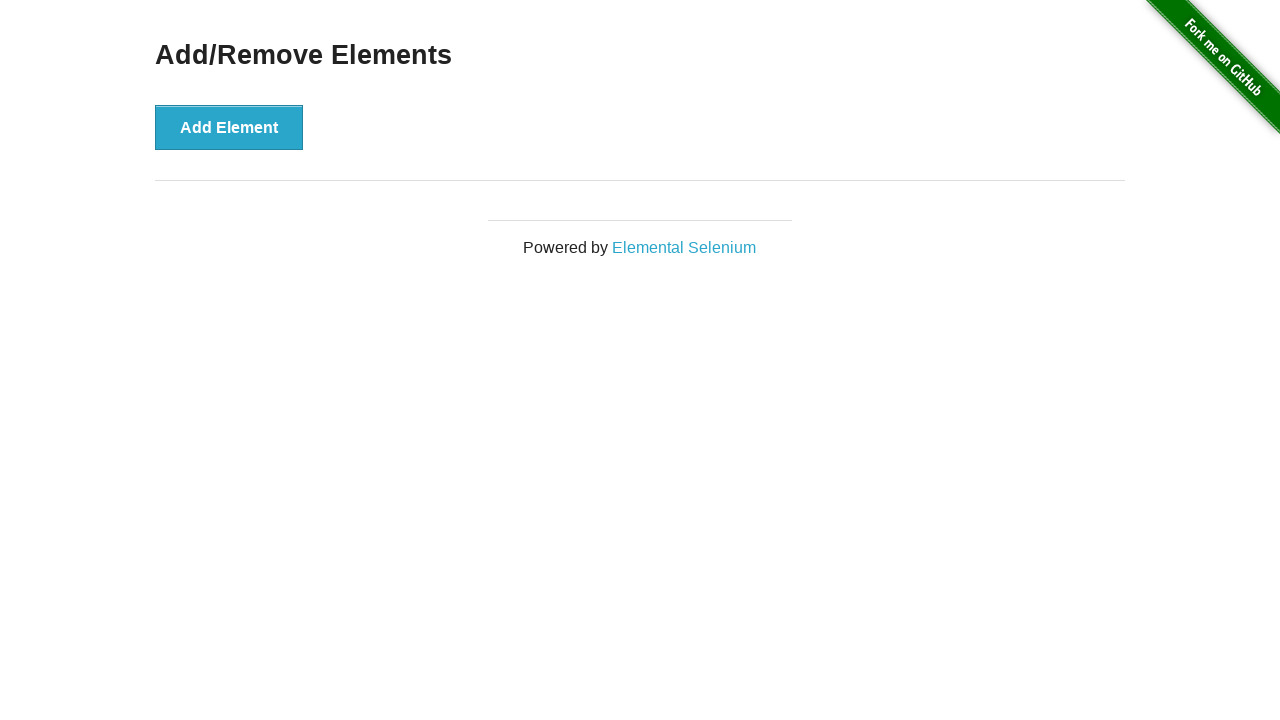

Add Element button loaded on exercise page
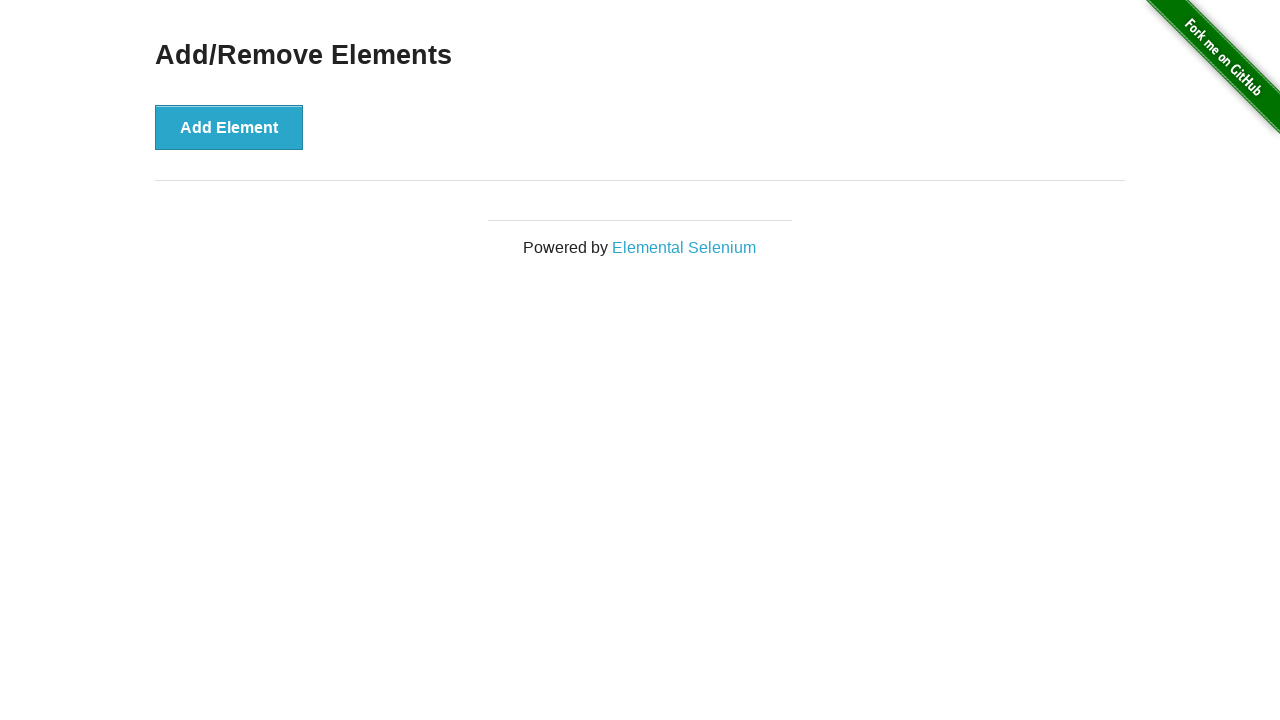

Clicked Add Element button (iteration 1 of 5) at (229, 127) on button[onclick="addElement()"]
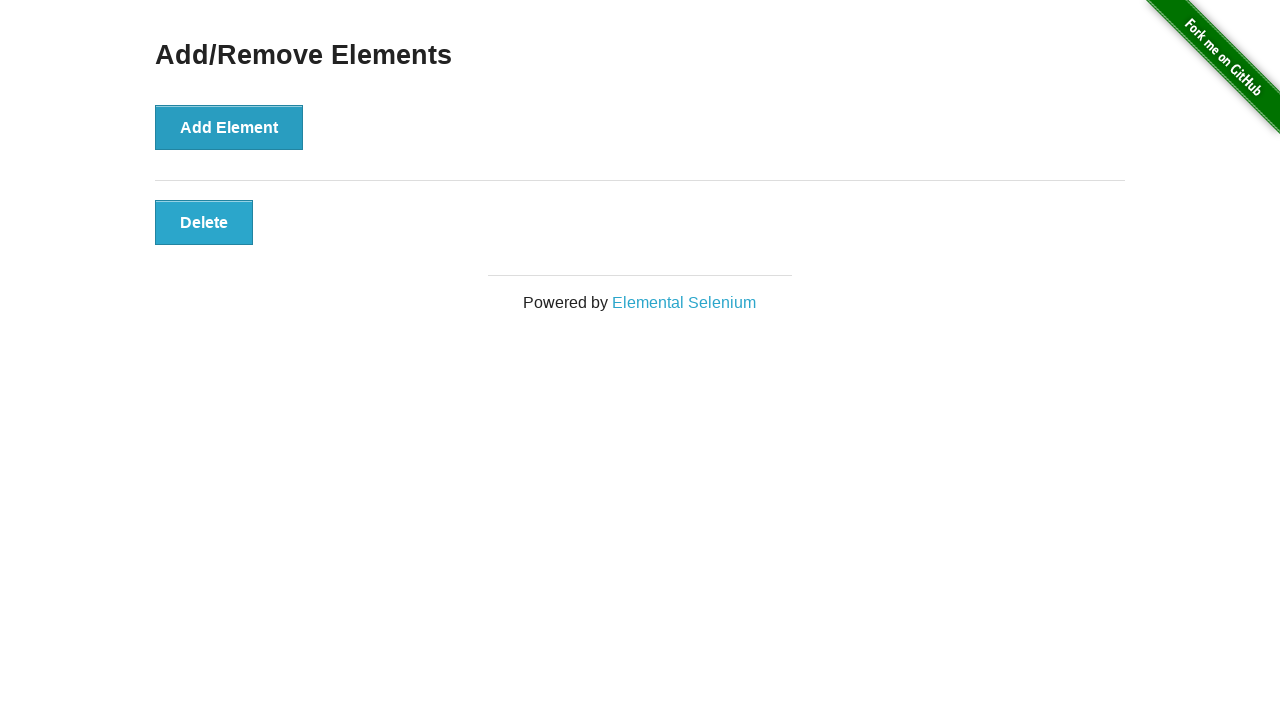

Clicked Add Element button (iteration 2 of 5) at (229, 127) on button[onclick="addElement()"]
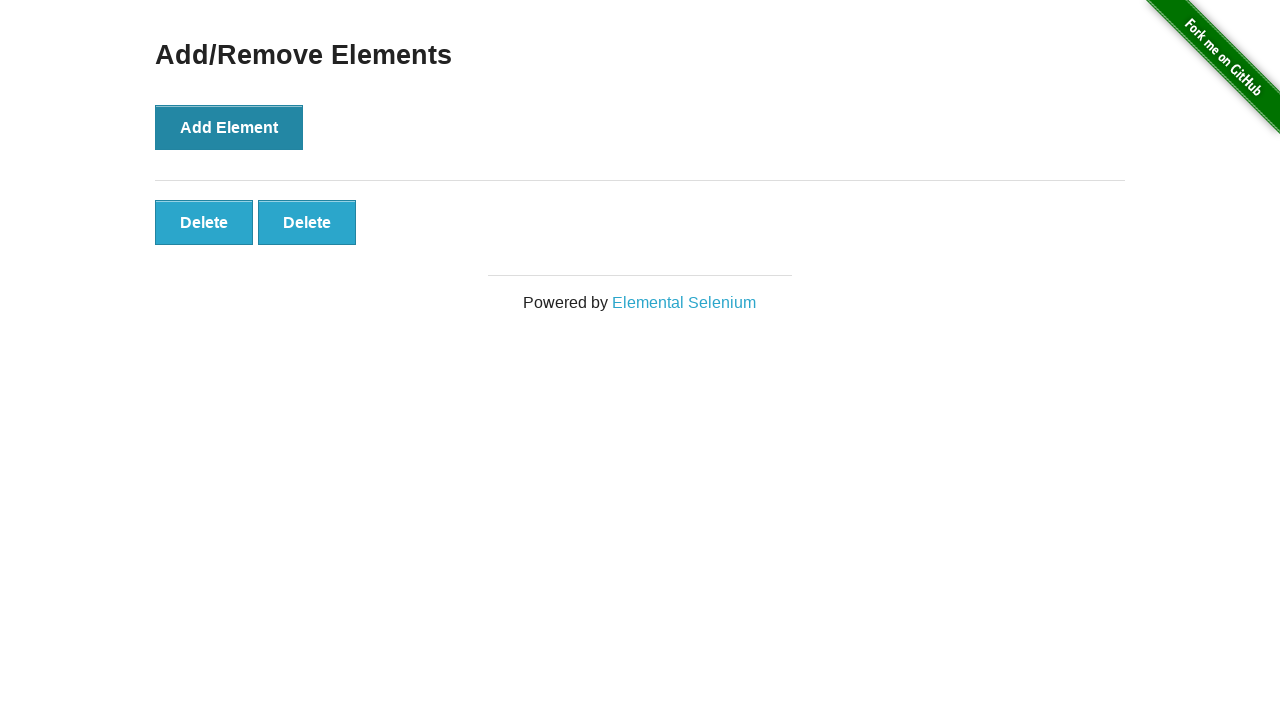

Clicked Add Element button (iteration 3 of 5) at (229, 127) on button[onclick="addElement()"]
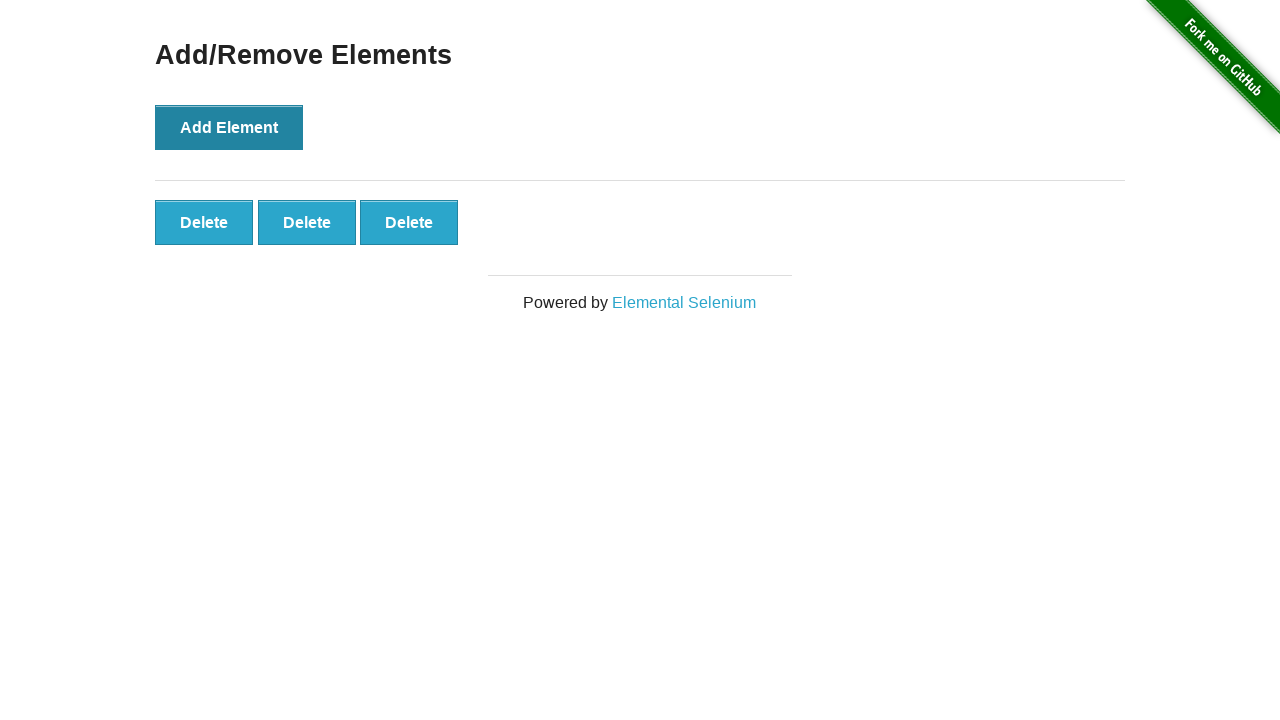

Clicked Add Element button (iteration 4 of 5) at (229, 127) on button[onclick="addElement()"]
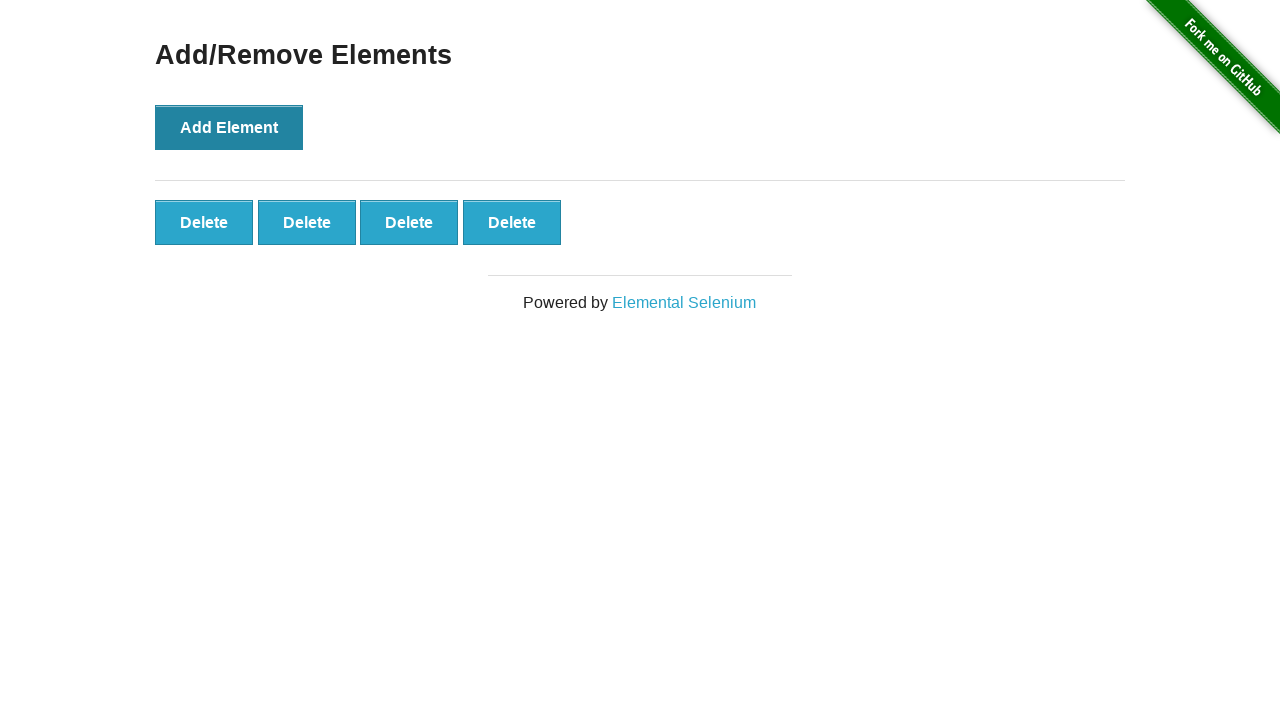

Clicked Add Element button (iteration 5 of 5) at (229, 127) on button[onclick="addElement()"]
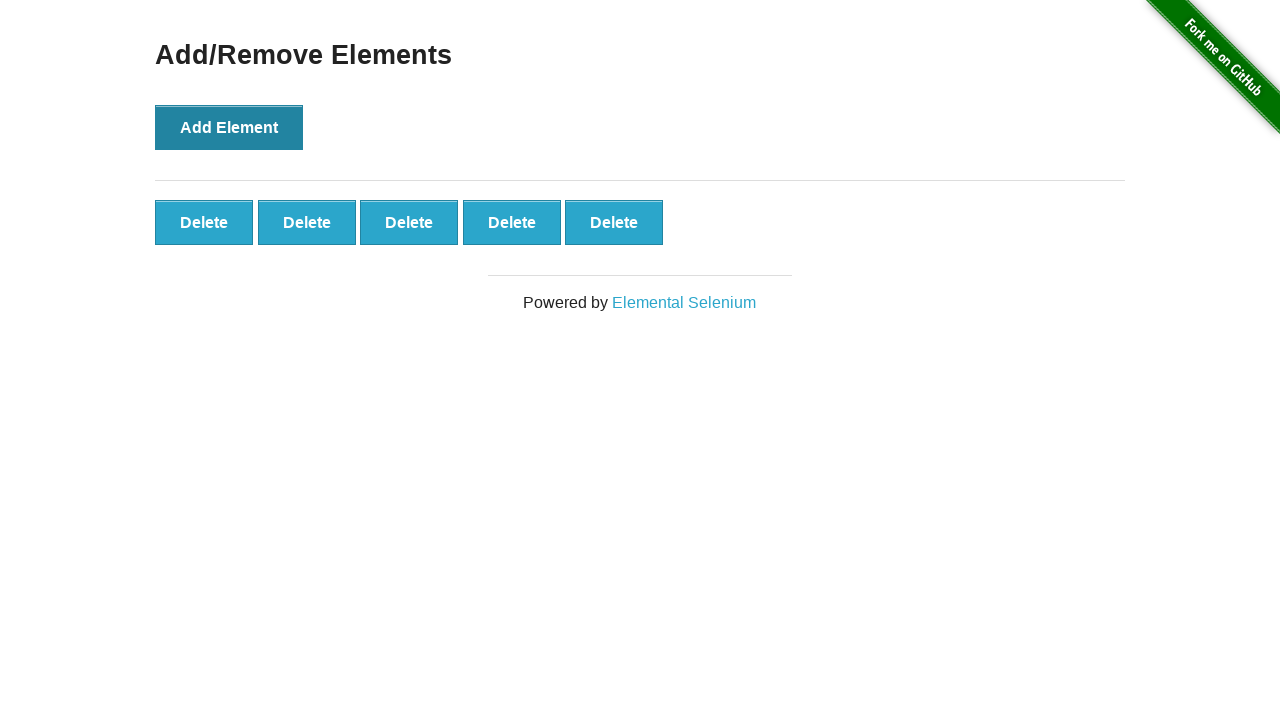

All 5 elements have been added to the page
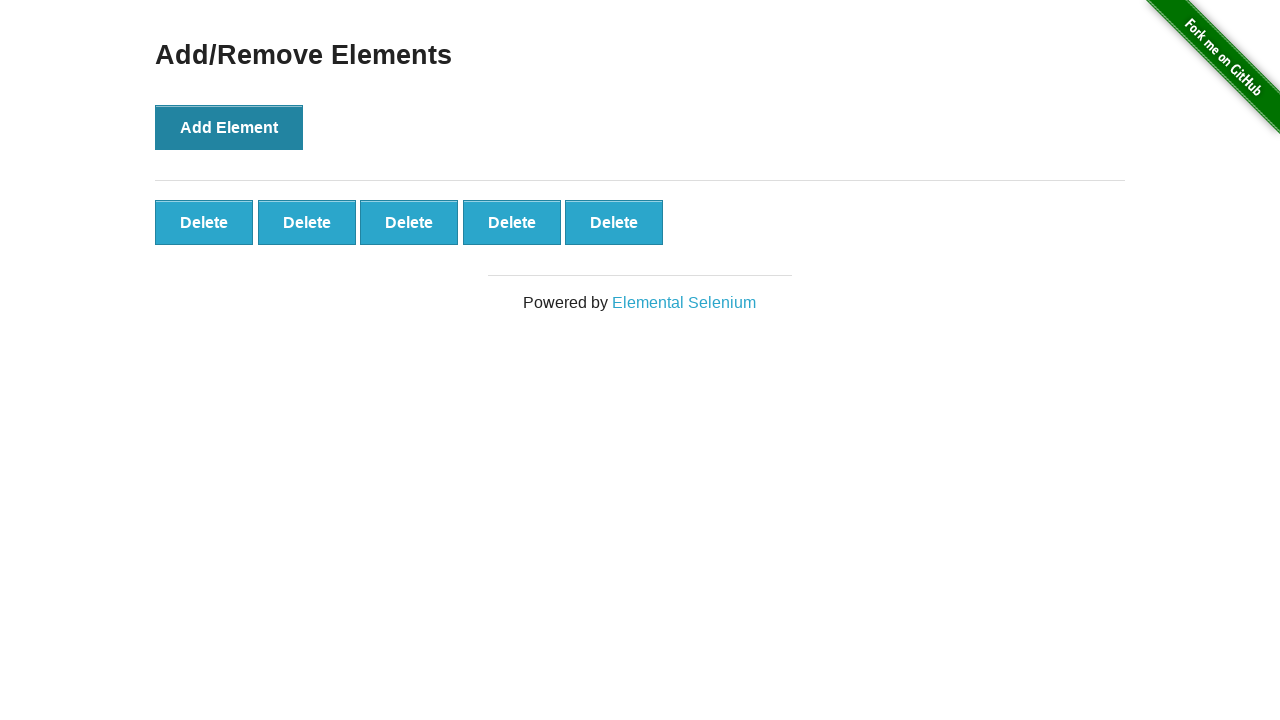

Clicked Delete button to remove element (iteration 1 of 3) at (204, 222) on .added-manually >> nth=0
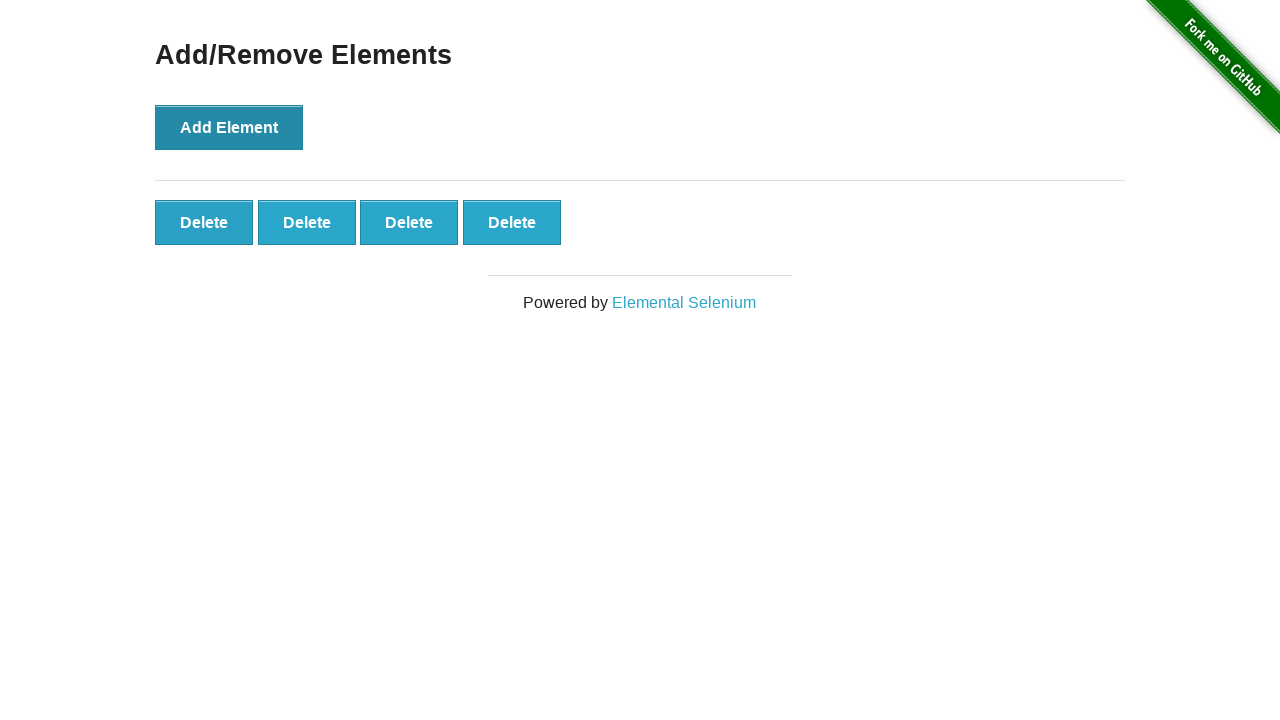

Clicked Delete button to remove element (iteration 2 of 3) at (204, 222) on .added-manually >> nth=0
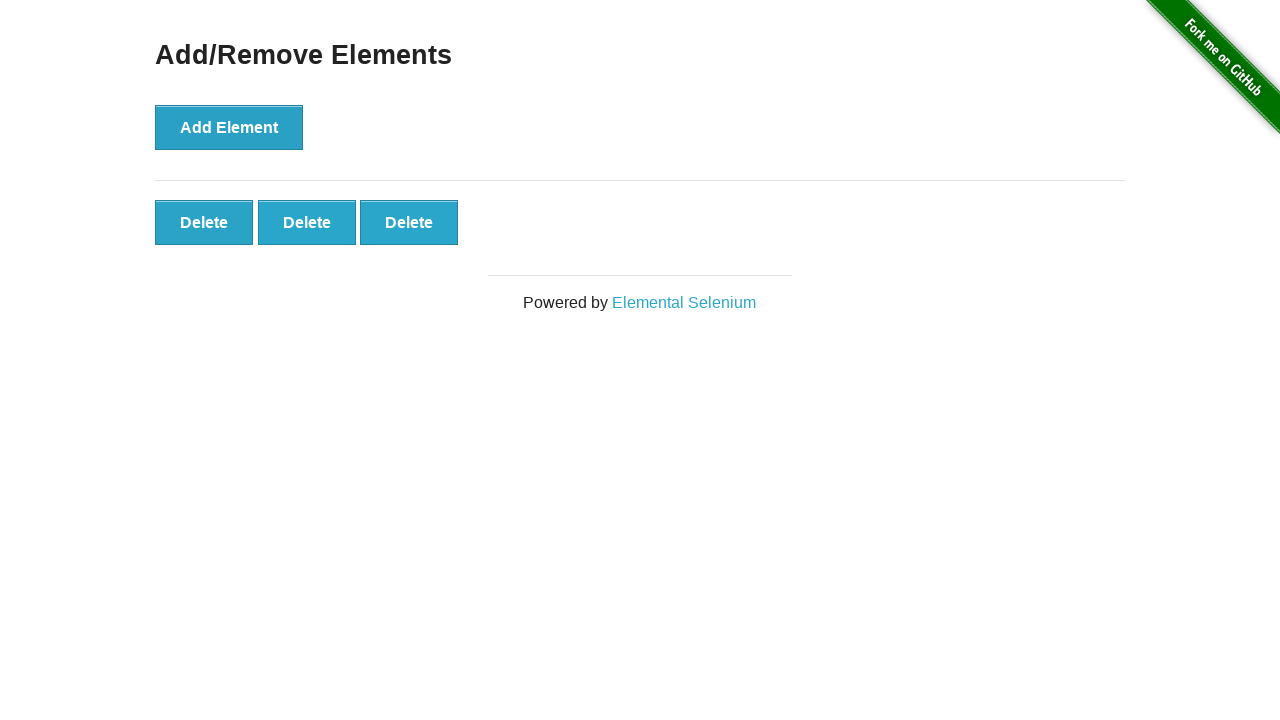

Clicked Delete button to remove element (iteration 3 of 3) at (204, 222) on .added-manually >> nth=0
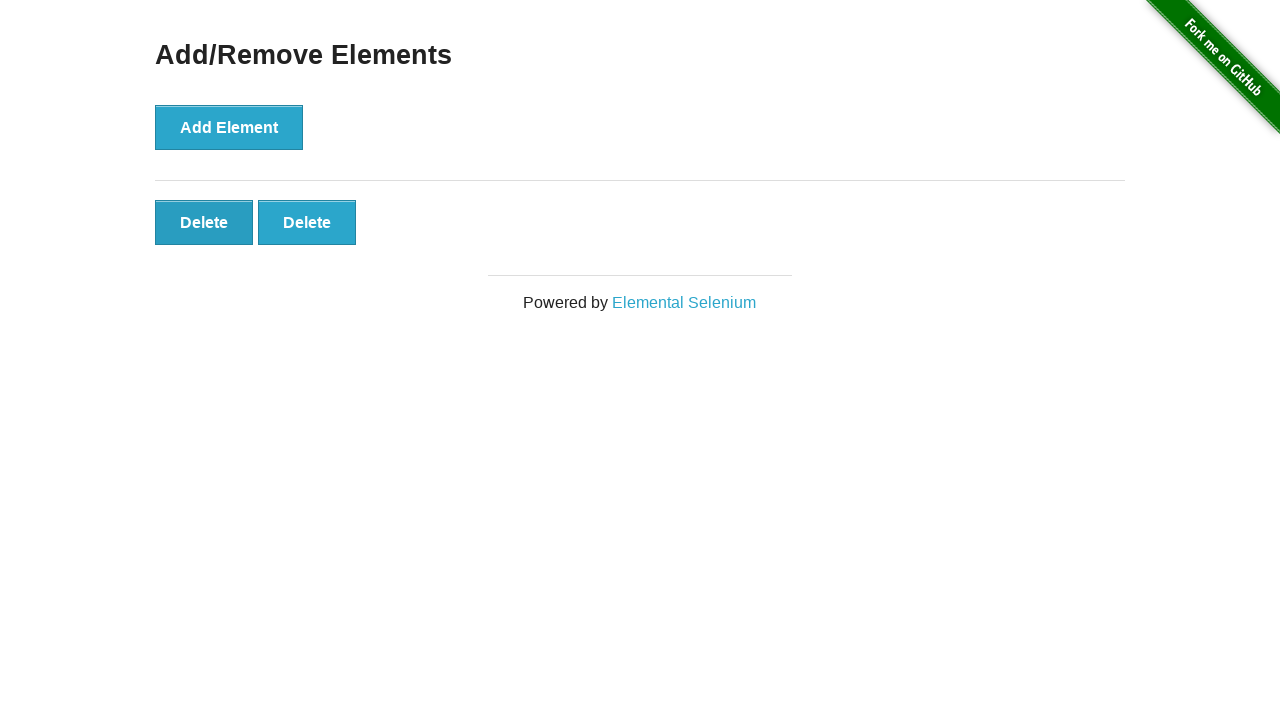

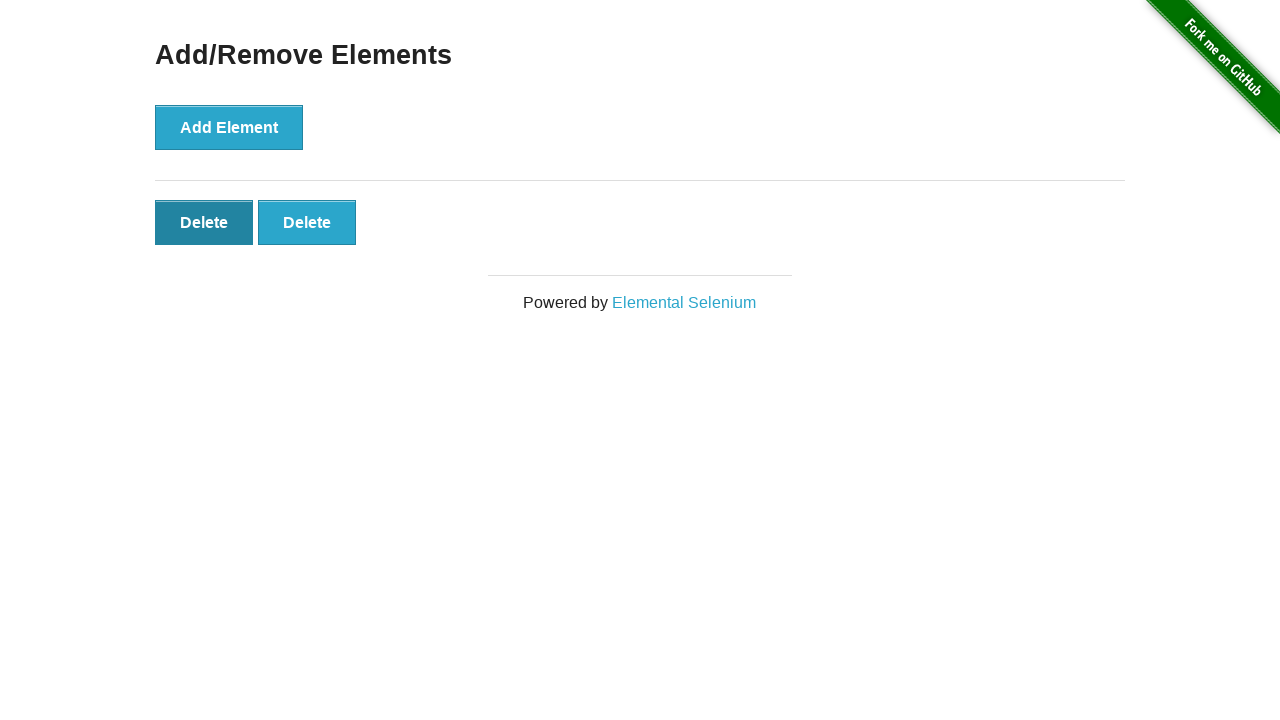